Tests dropdown select functionality by selecting a hero from one dropdown and multiple languages from a multi-select dropdown, then verifying the results.

Starting URL: https://savkk.github.io/selenium-practice/

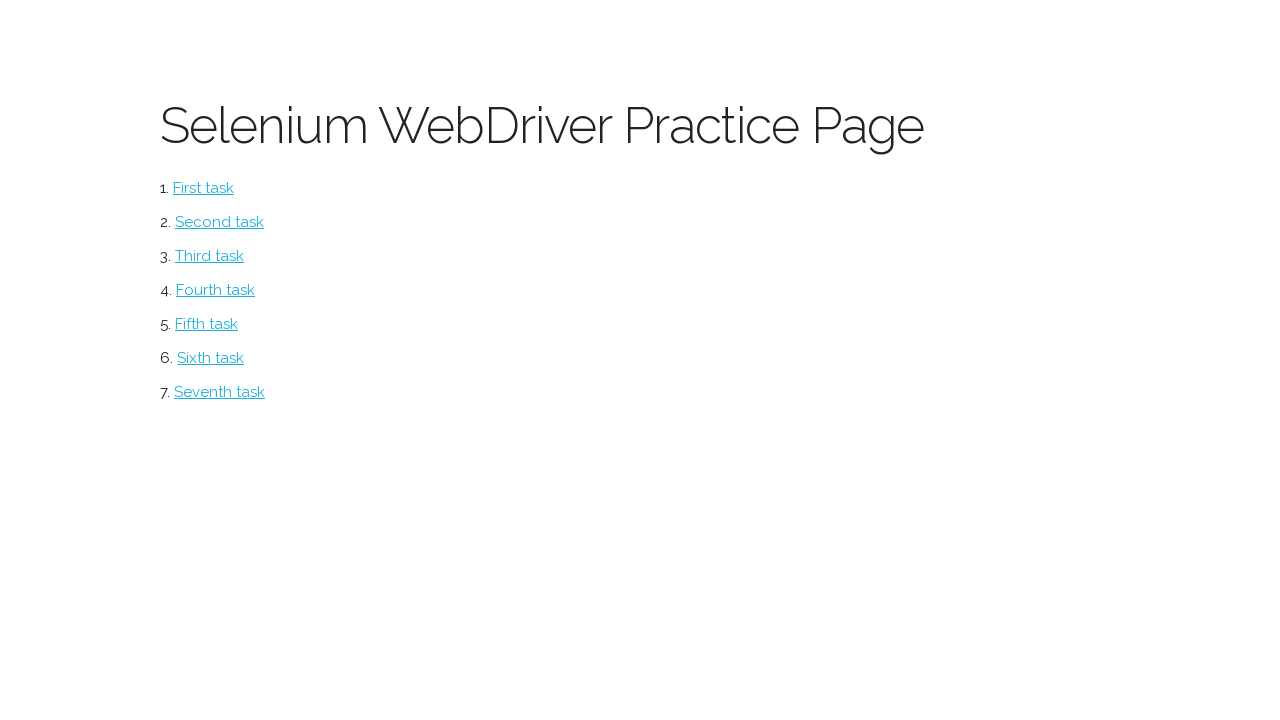

Clicked on select section at (210, 256) on #select
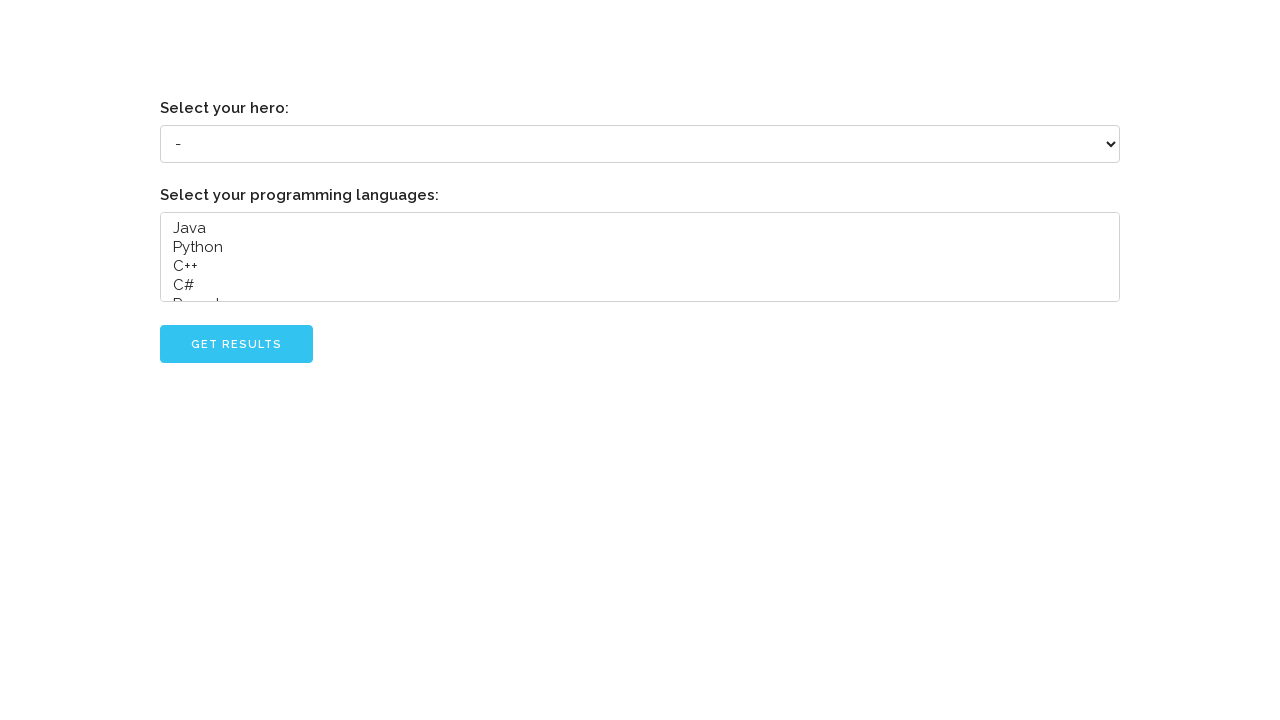

Selected 'Niklaus Wirth' from hero dropdown on select[name='hero']
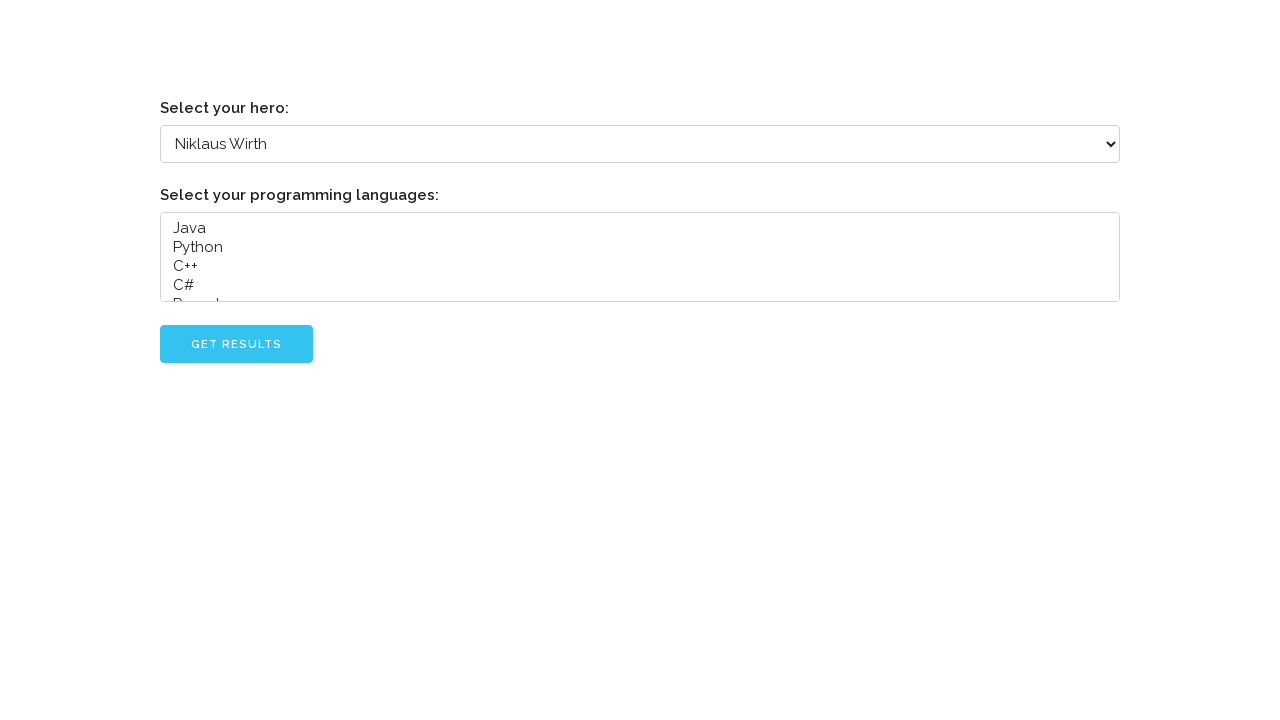

Selected 'Java' from languages multi-select on select[name='languages']
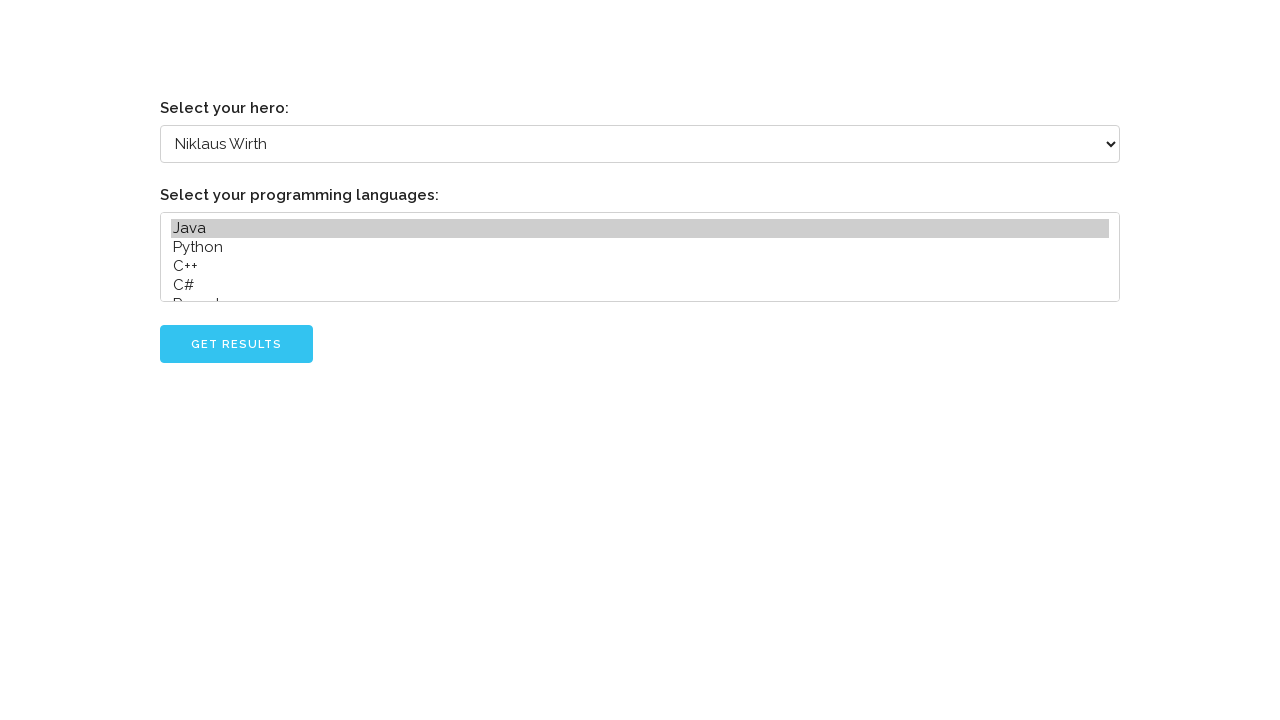

Selected multiple languages: Java and Basic on select[name='languages']
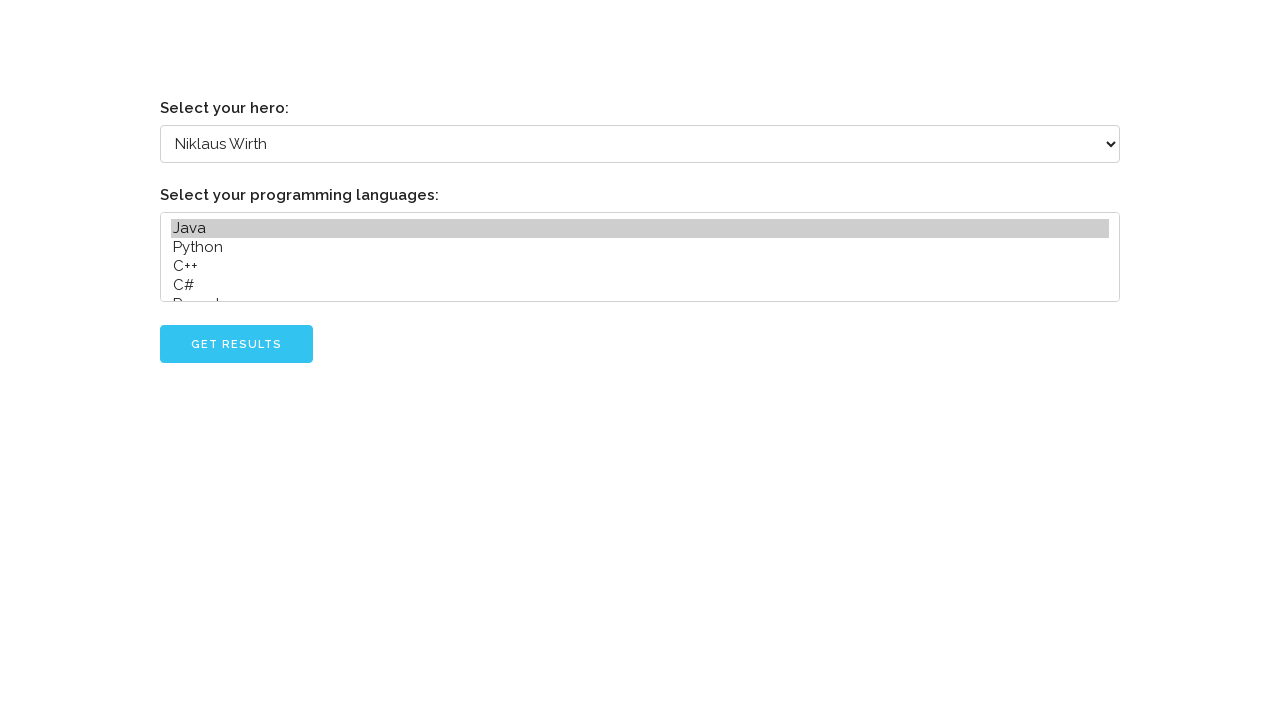

Clicked go button to verify selections at (236, 344) on #go
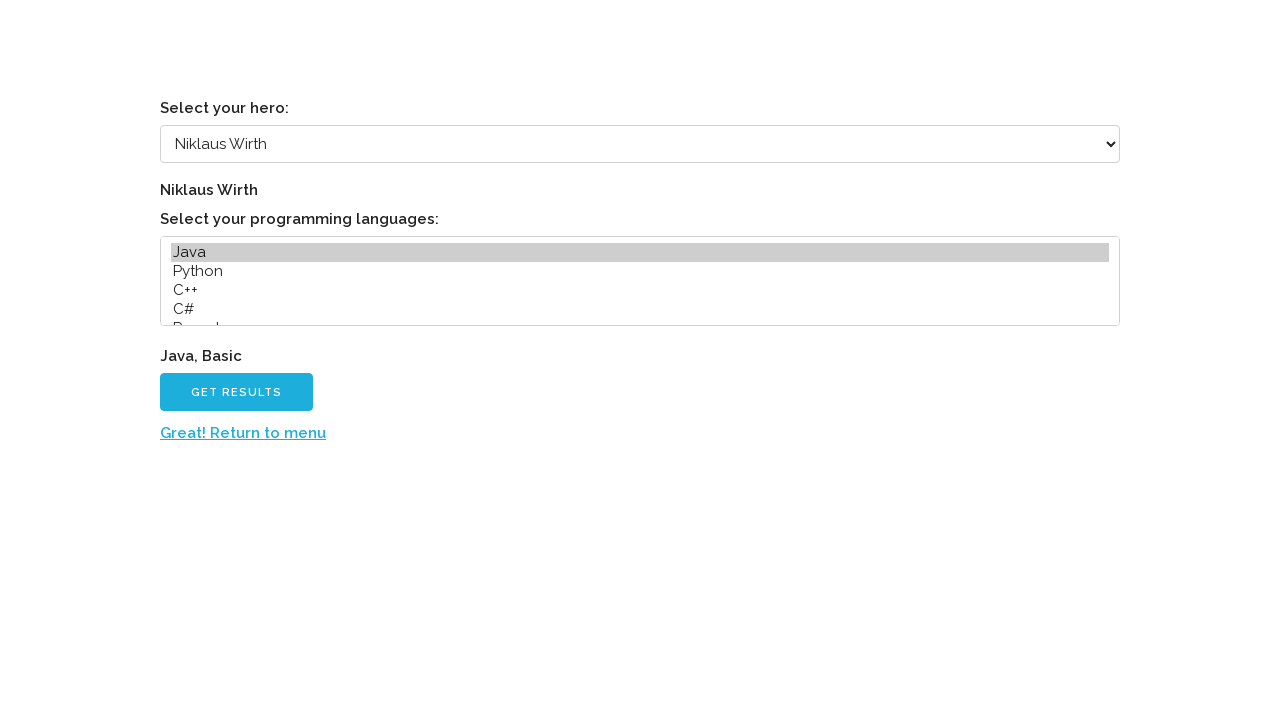

Clicked return to menu link at (243, 433) on xpath=//label[@id='back']/a
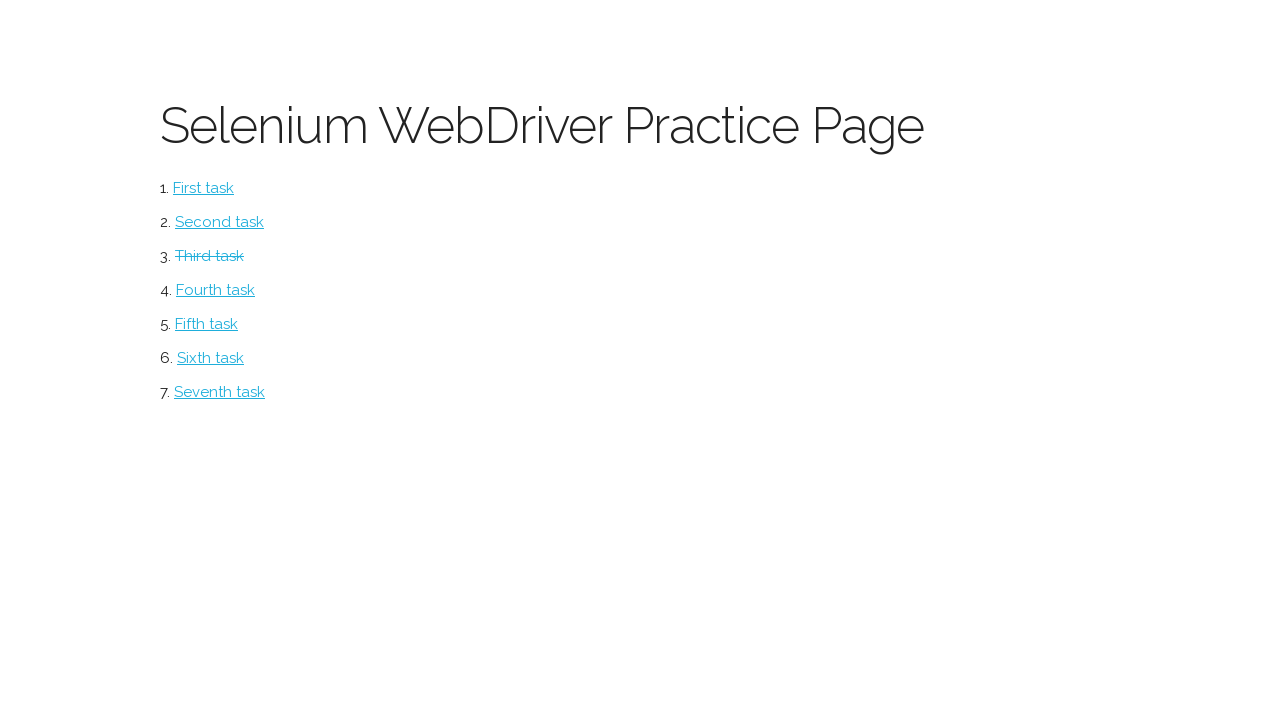

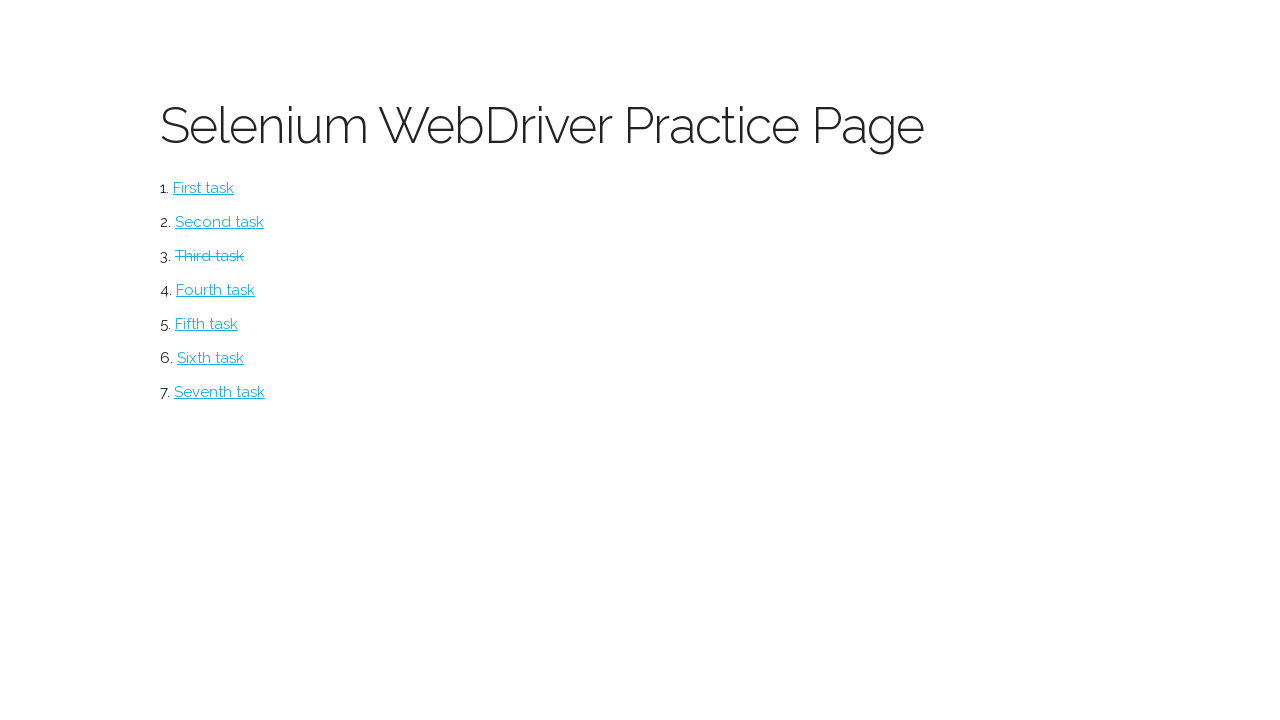